Tests basic browser navigation actions including visiting a URL, navigating to another page, using back button, and refreshing the page

Starting URL: https://rahulshettyacademy.com/

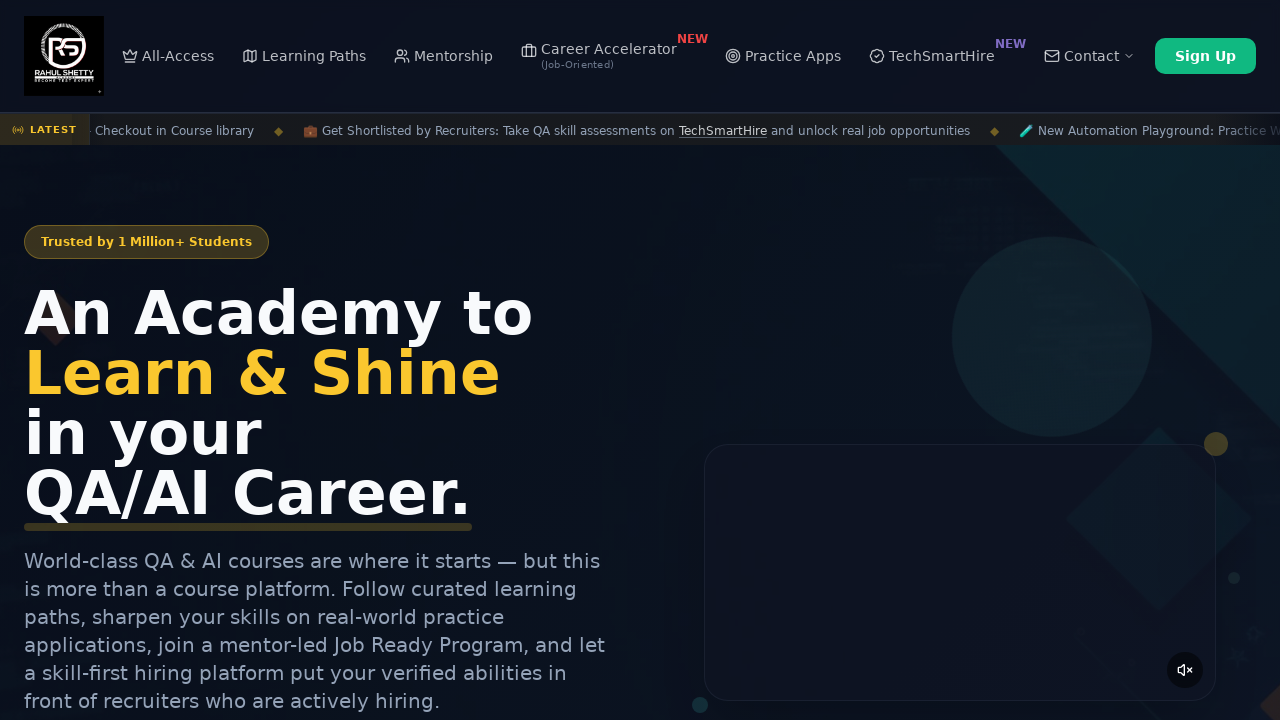

Printed page title
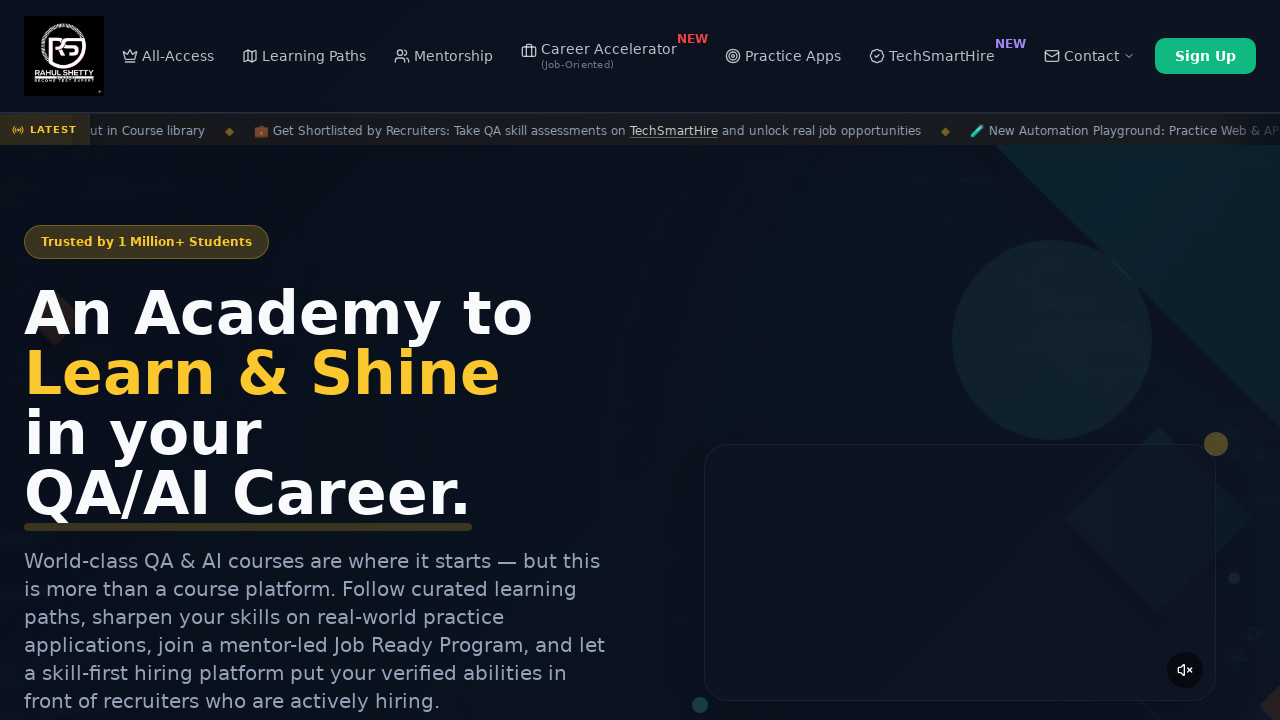

Printed page URL
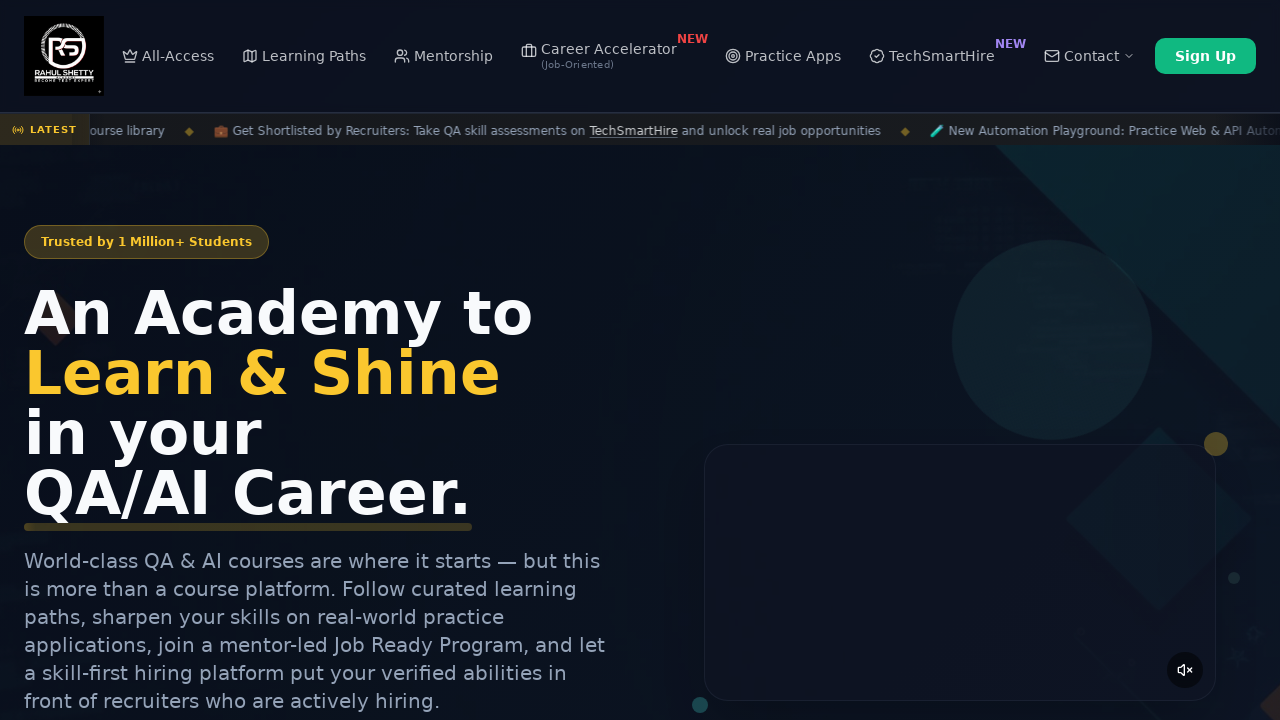

Navigated to AutomationPractice page
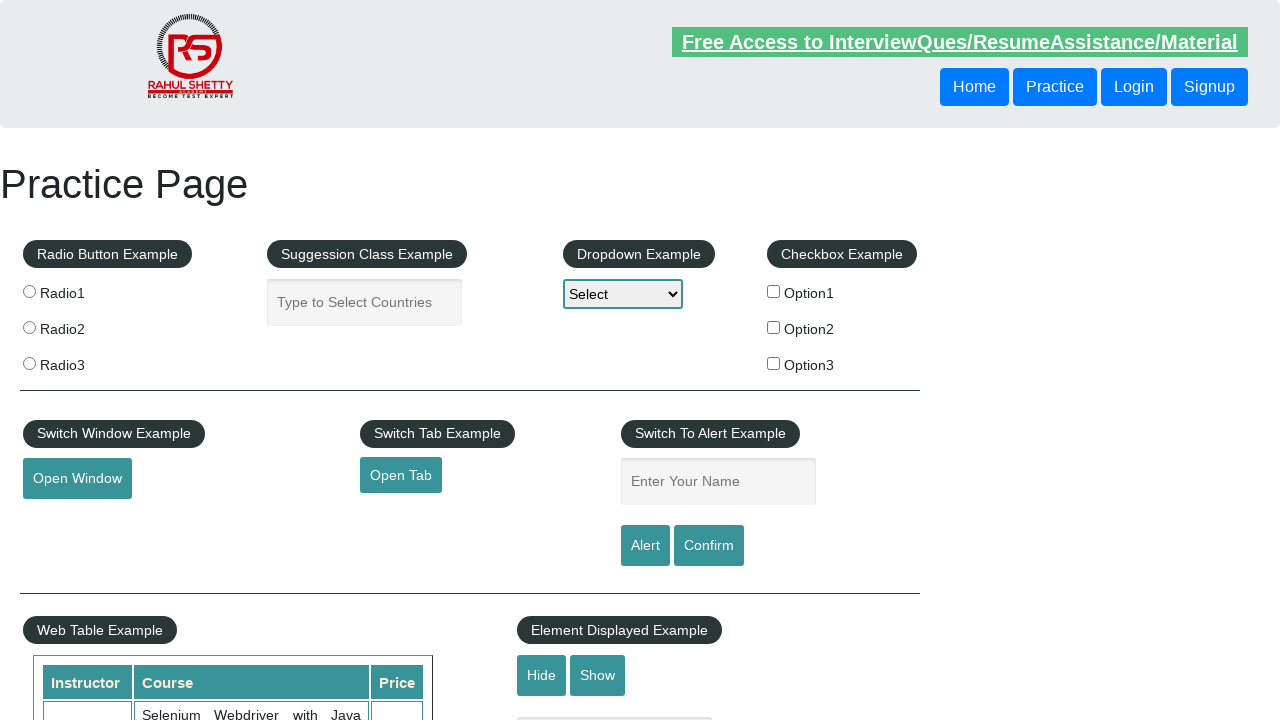

Navigated back to previous page
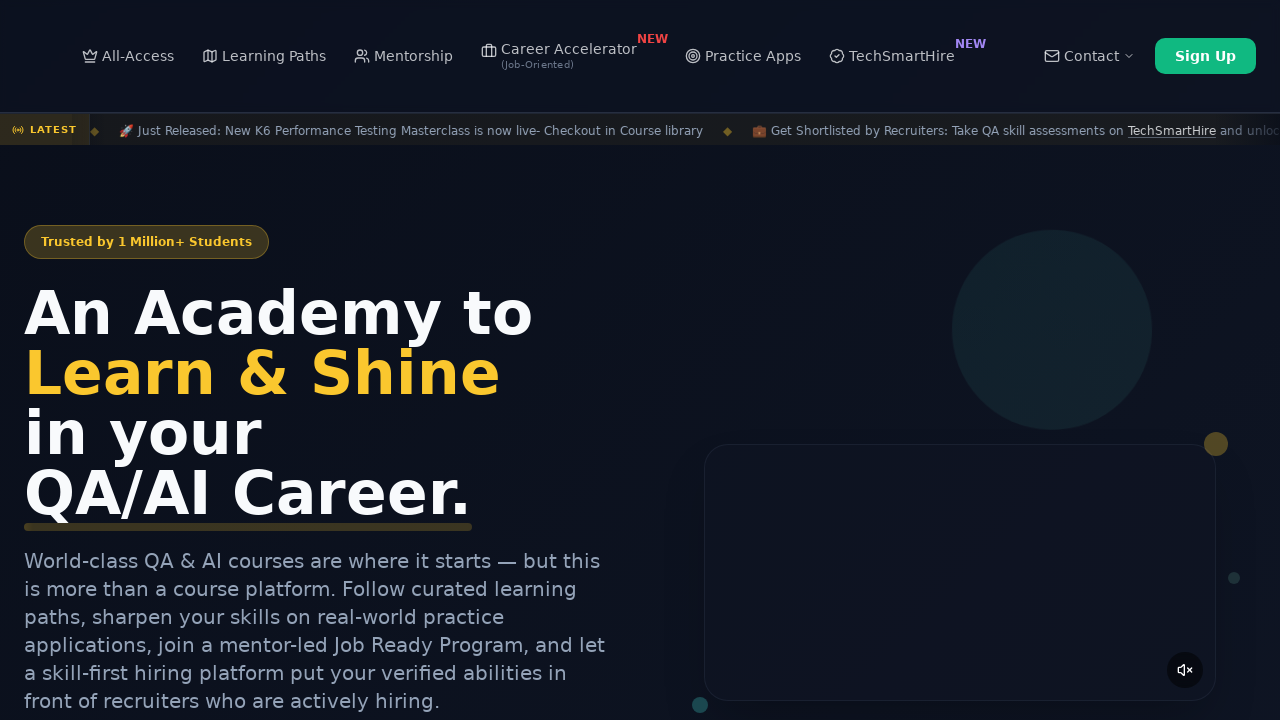

Refreshed the current page
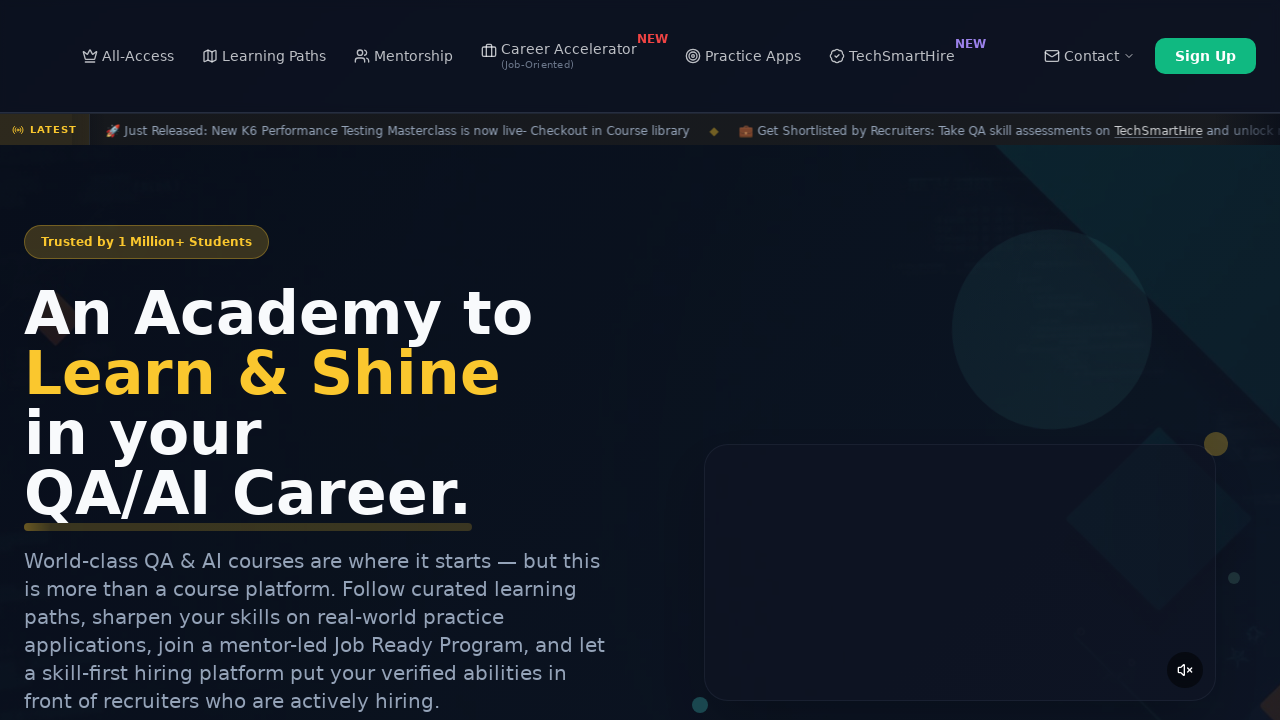

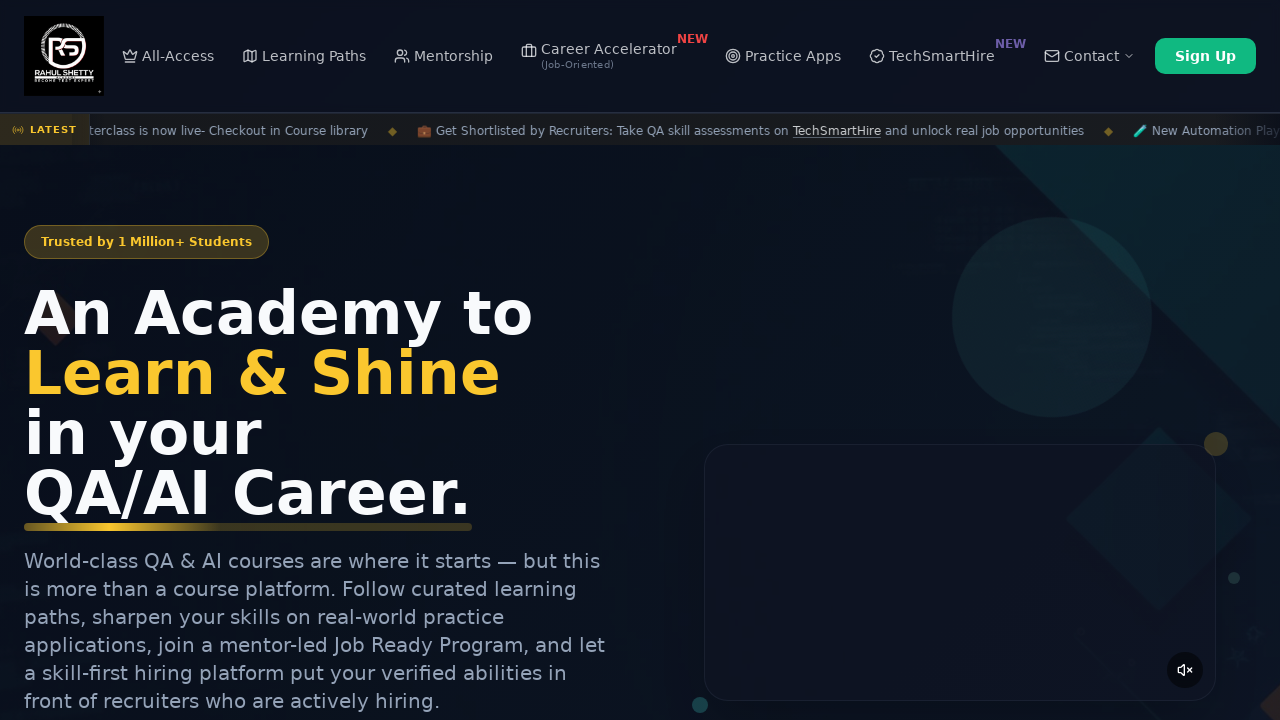